Tests infinite scroll functionality by scrolling to the bottom of the page multiple times to trigger dynamic content loading

Starting URL: https://the-internet.herokuapp.com/infinite_scroll

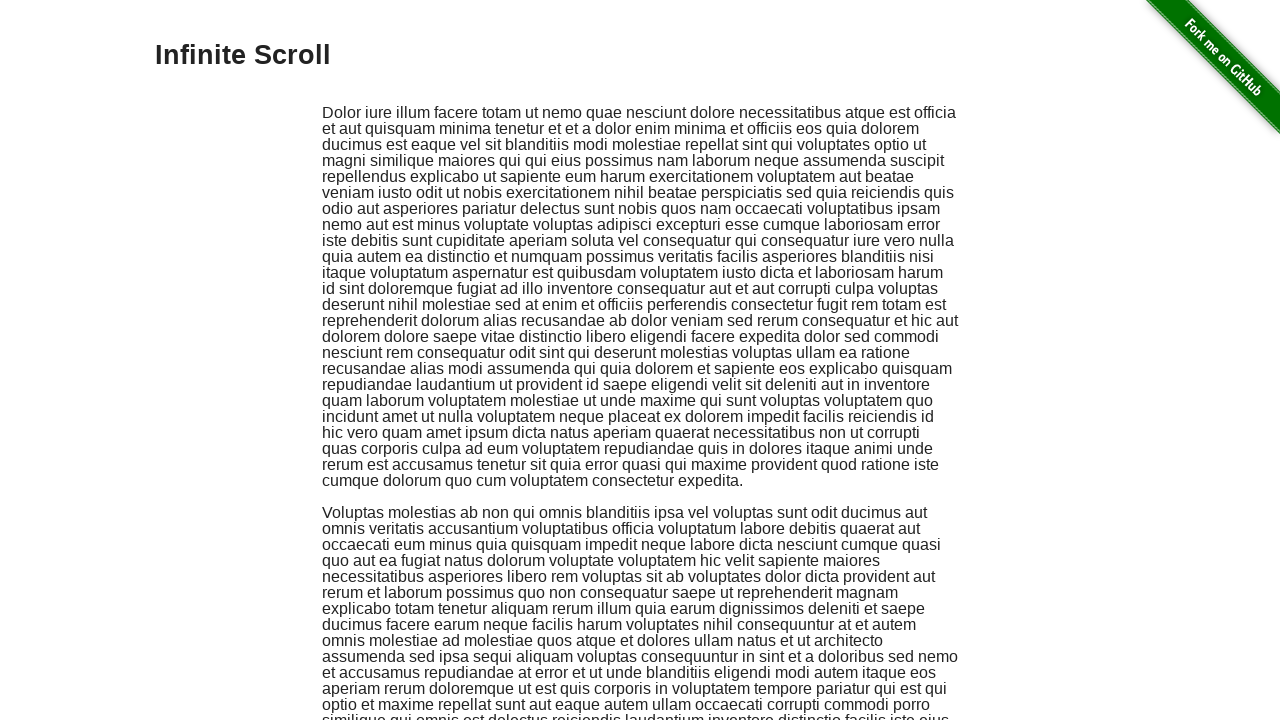

Waited for initial infinite scroll container to load
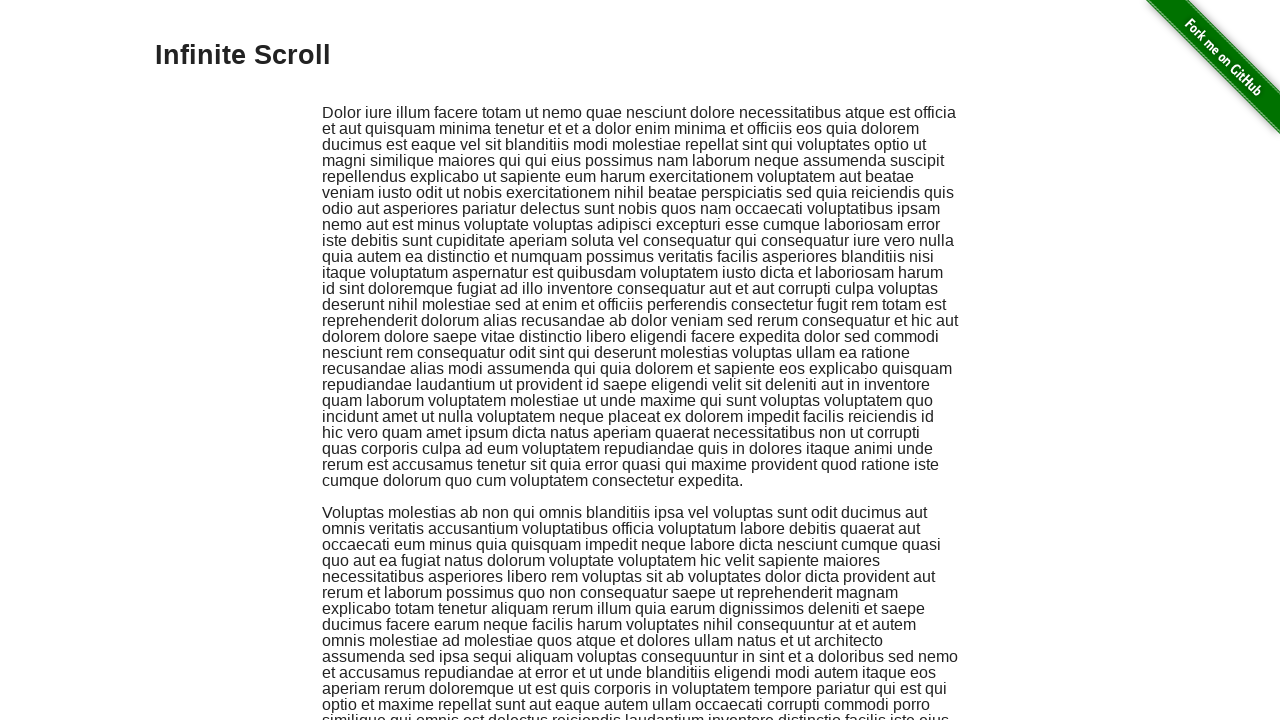

Scrolled to bottom of page (iteration 1 of 5)
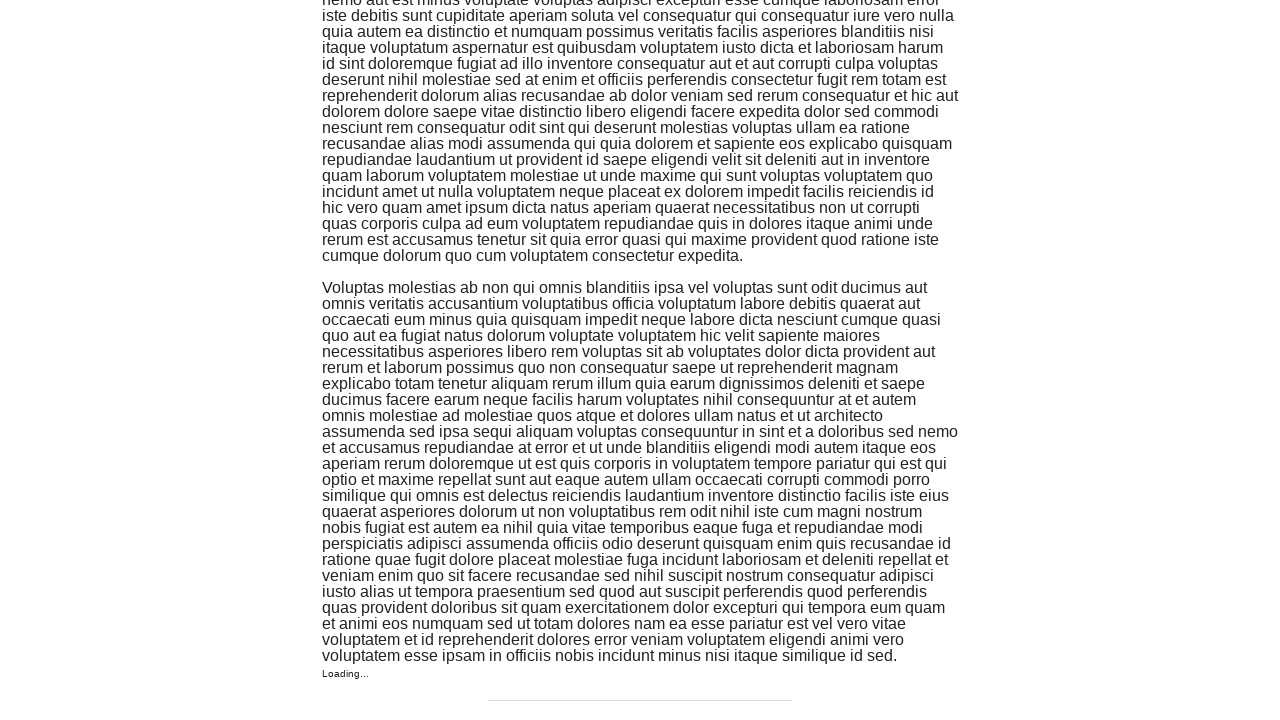

Waited for dynamic content to load (iteration 1 of 5)
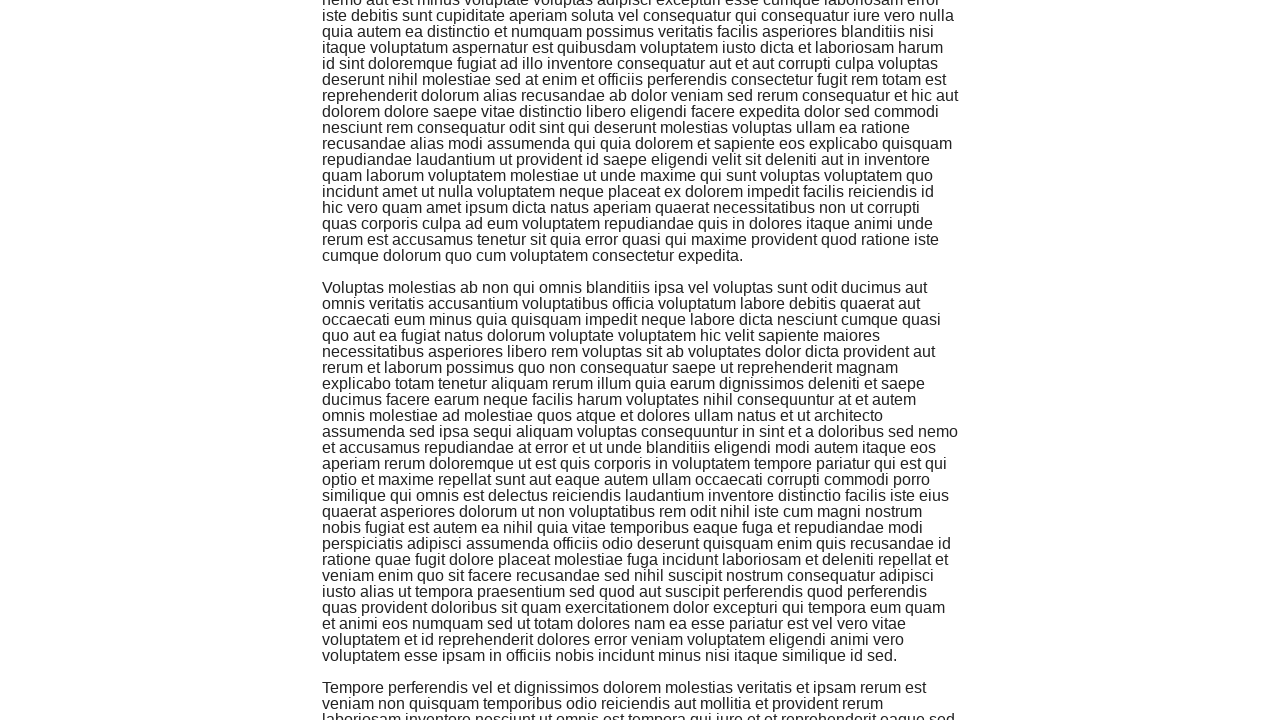

Scrolled to bottom of page (iteration 2 of 5)
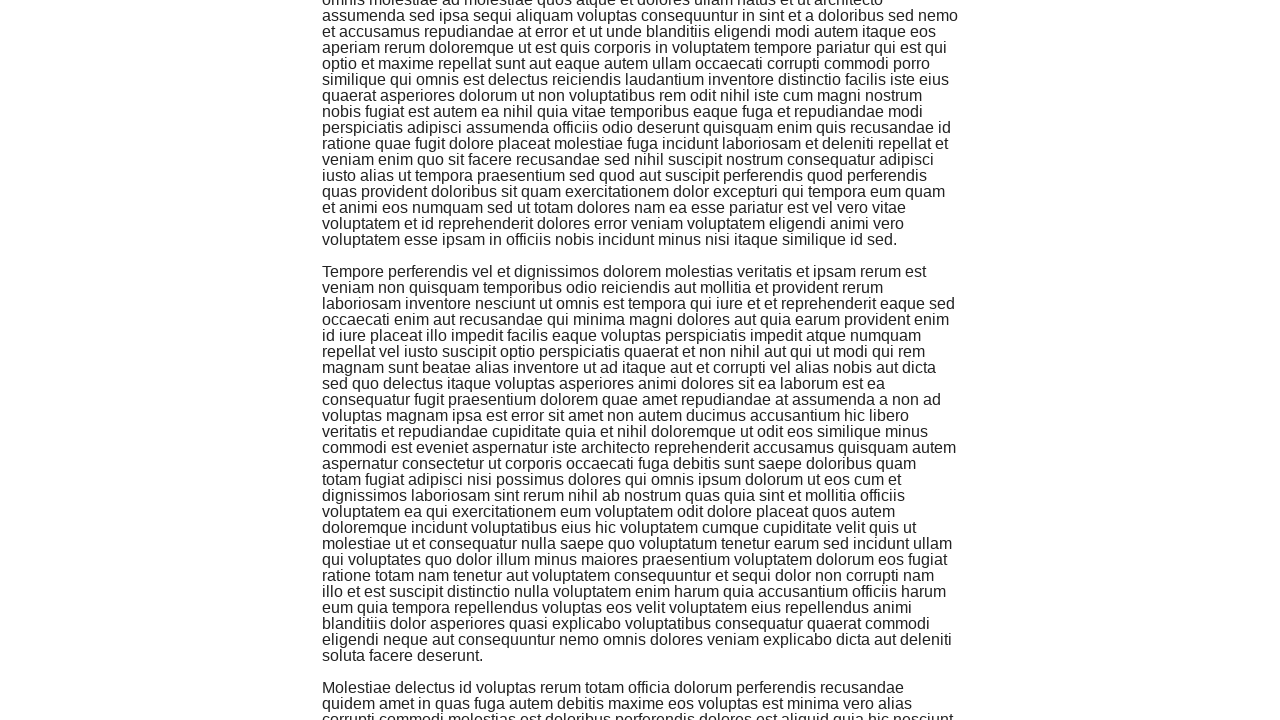

Waited for dynamic content to load (iteration 2 of 5)
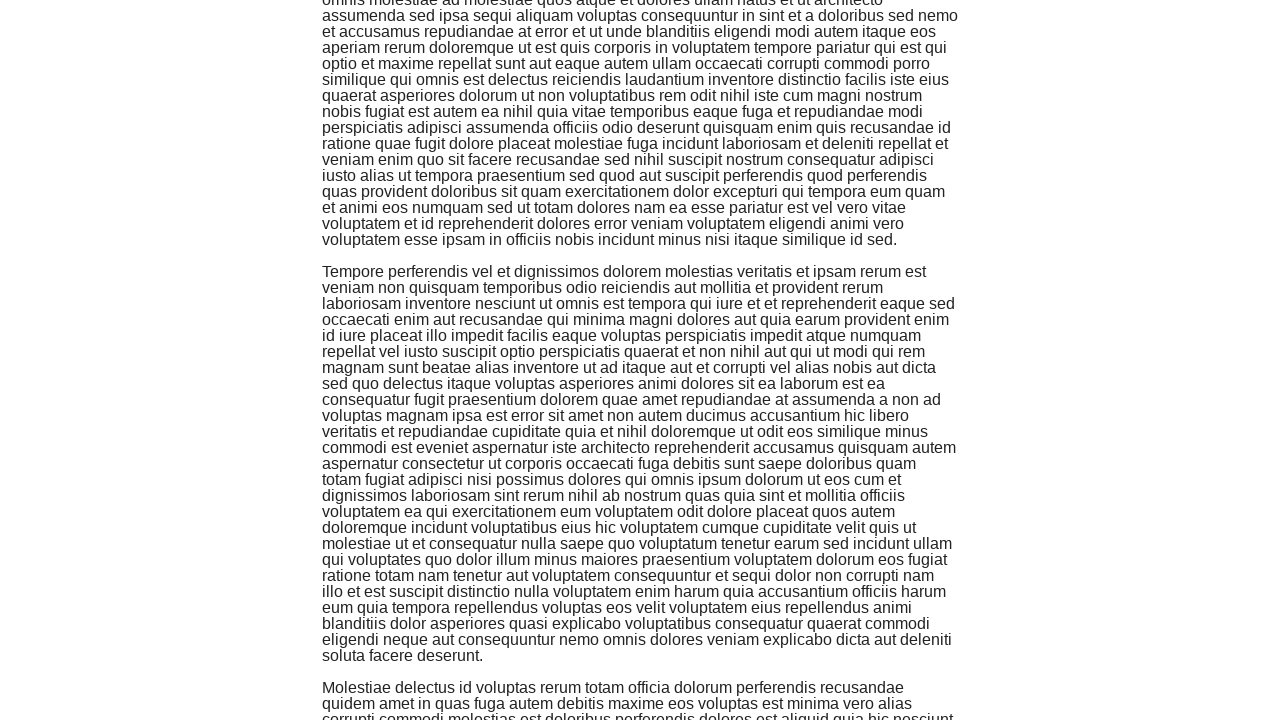

Scrolled to bottom of page (iteration 3 of 5)
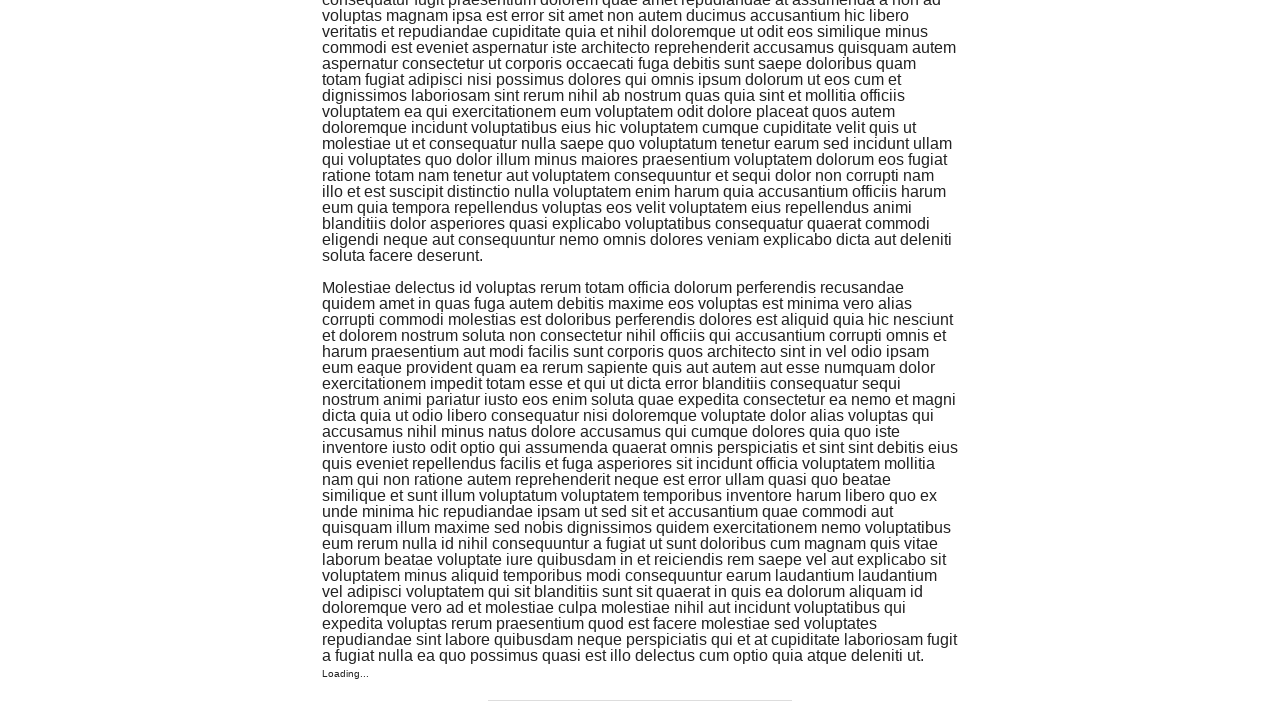

Waited for dynamic content to load (iteration 3 of 5)
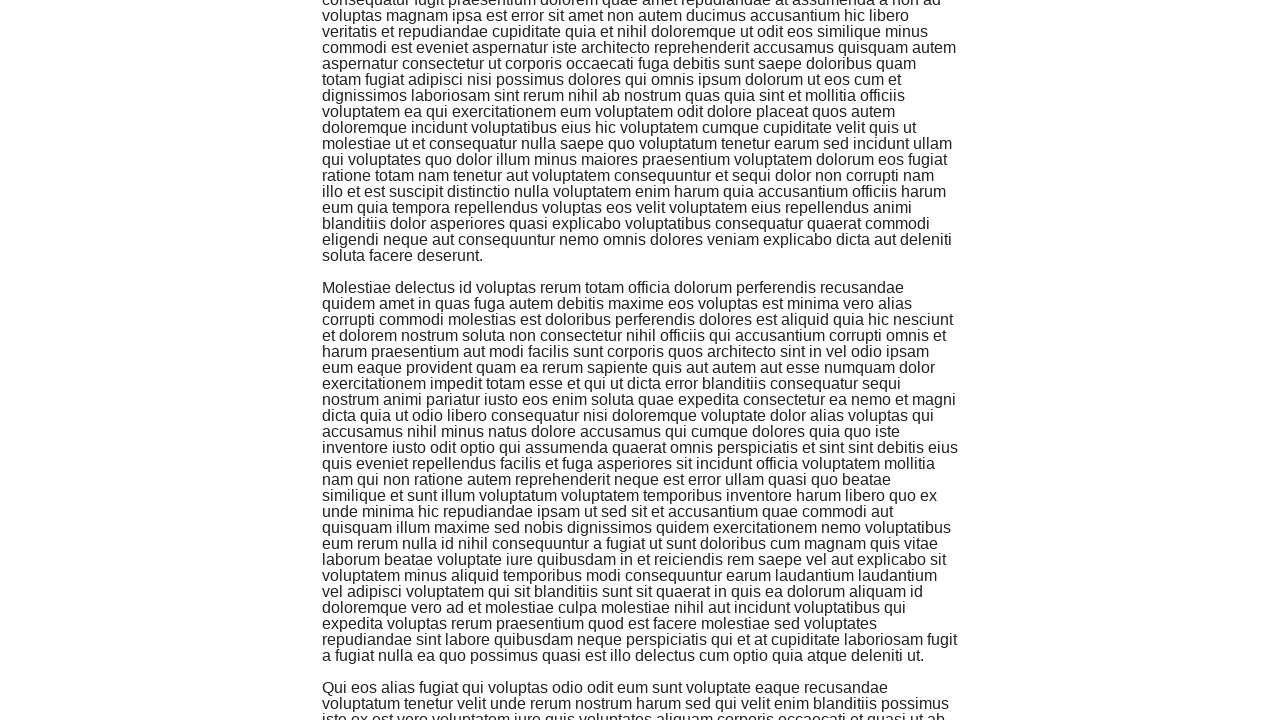

Scrolled to bottom of page (iteration 4 of 5)
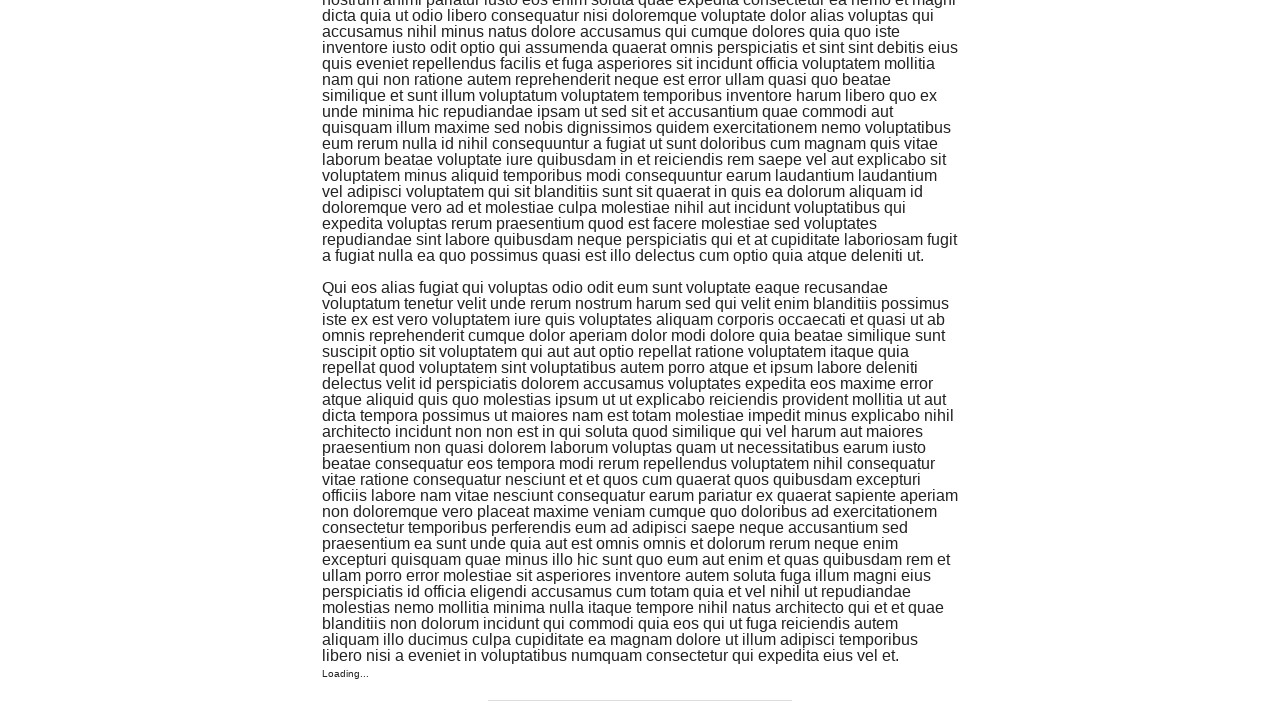

Waited for dynamic content to load (iteration 4 of 5)
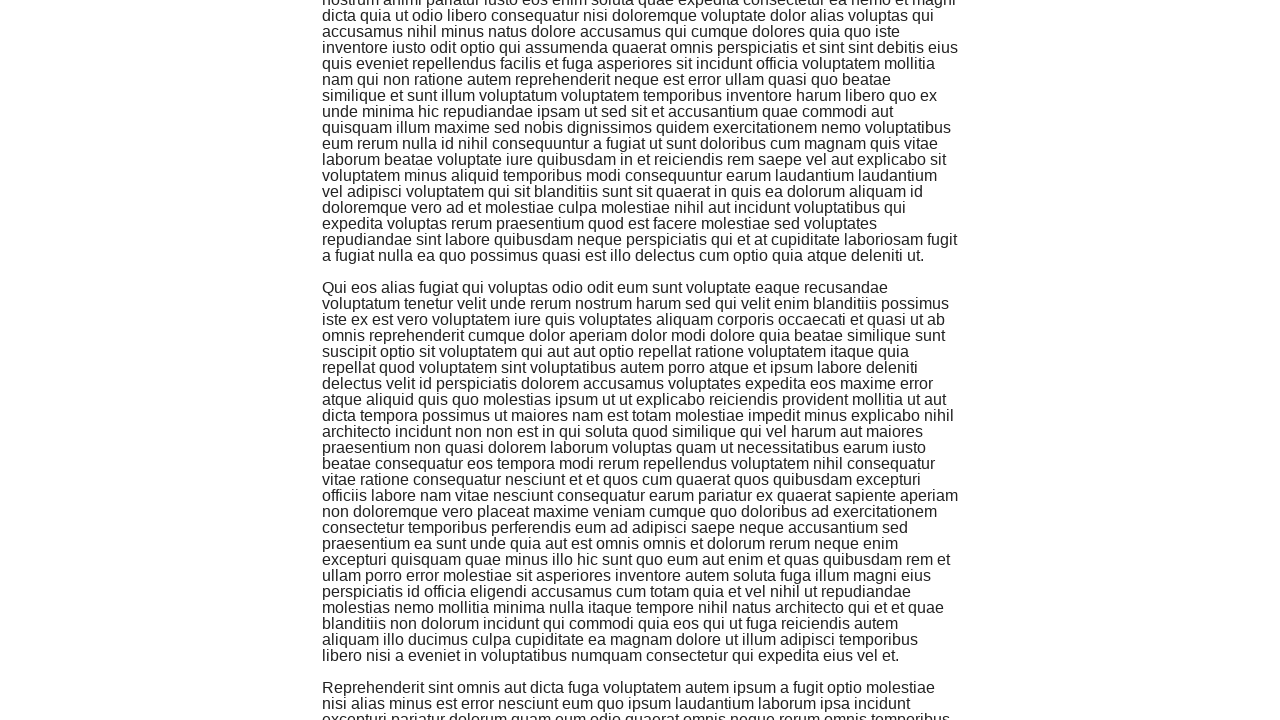

Scrolled to bottom of page (iteration 5 of 5)
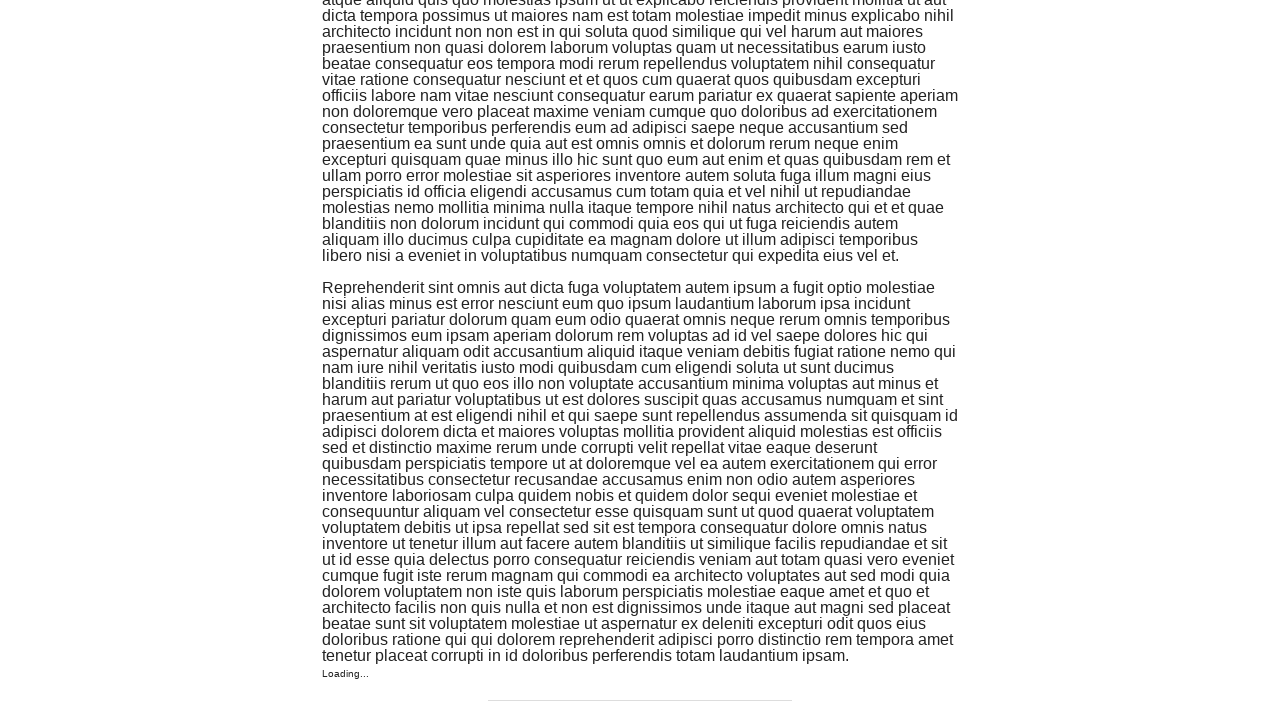

Waited for dynamic content to load (iteration 5 of 5)
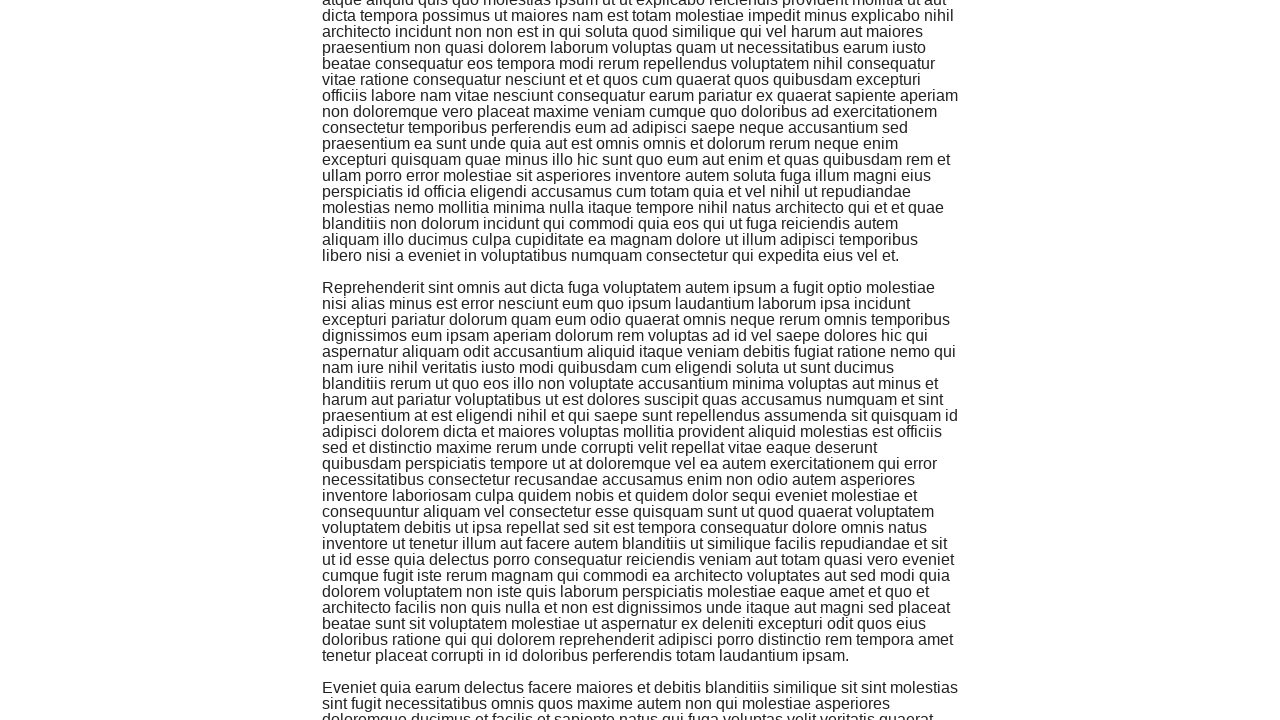

Verified page position - at bottom: False
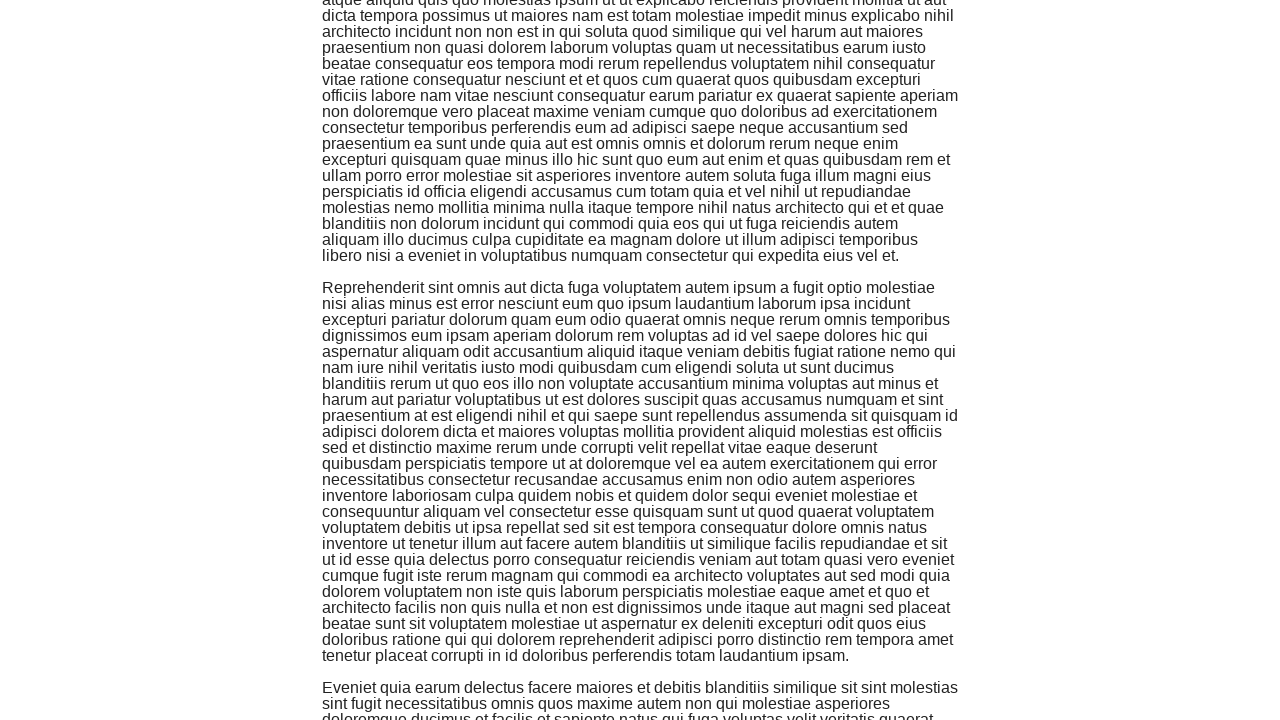

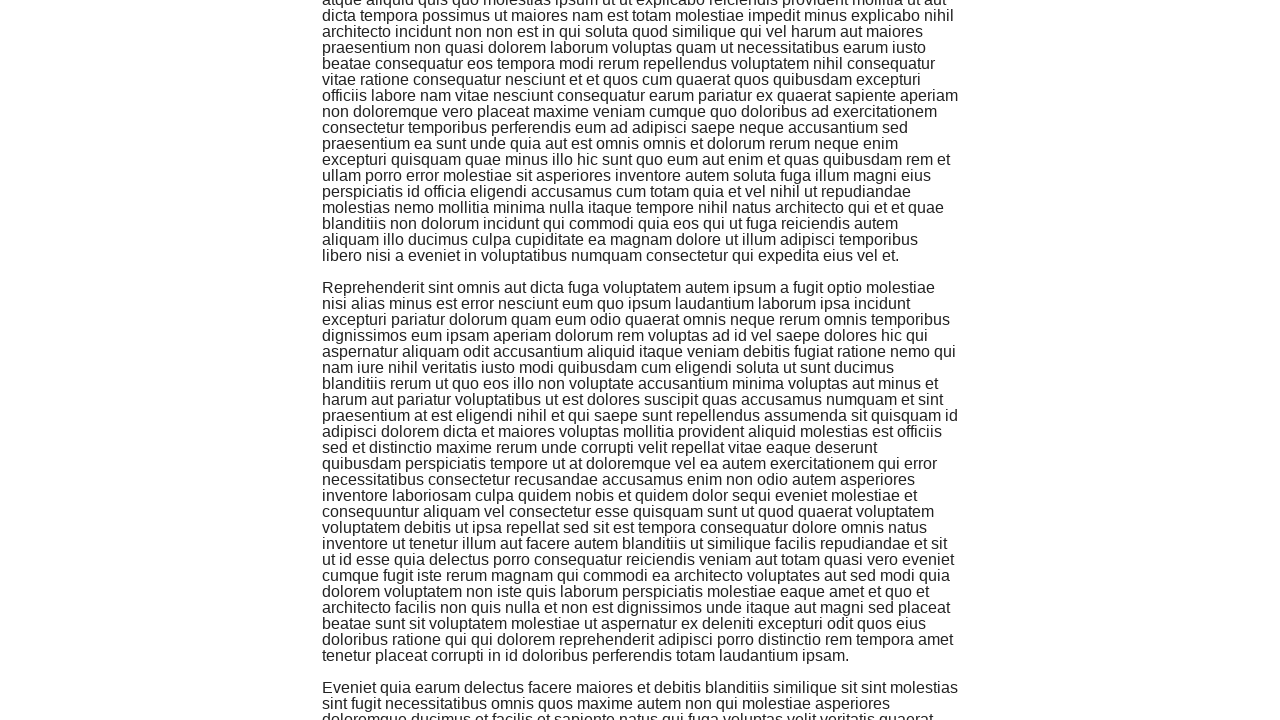